Solves a mathematical captcha by reading a value, calculating the result using a formula, filling the answer, selecting checkboxes, and submitting the form

Starting URL: http://suninjuly.github.io/math.html

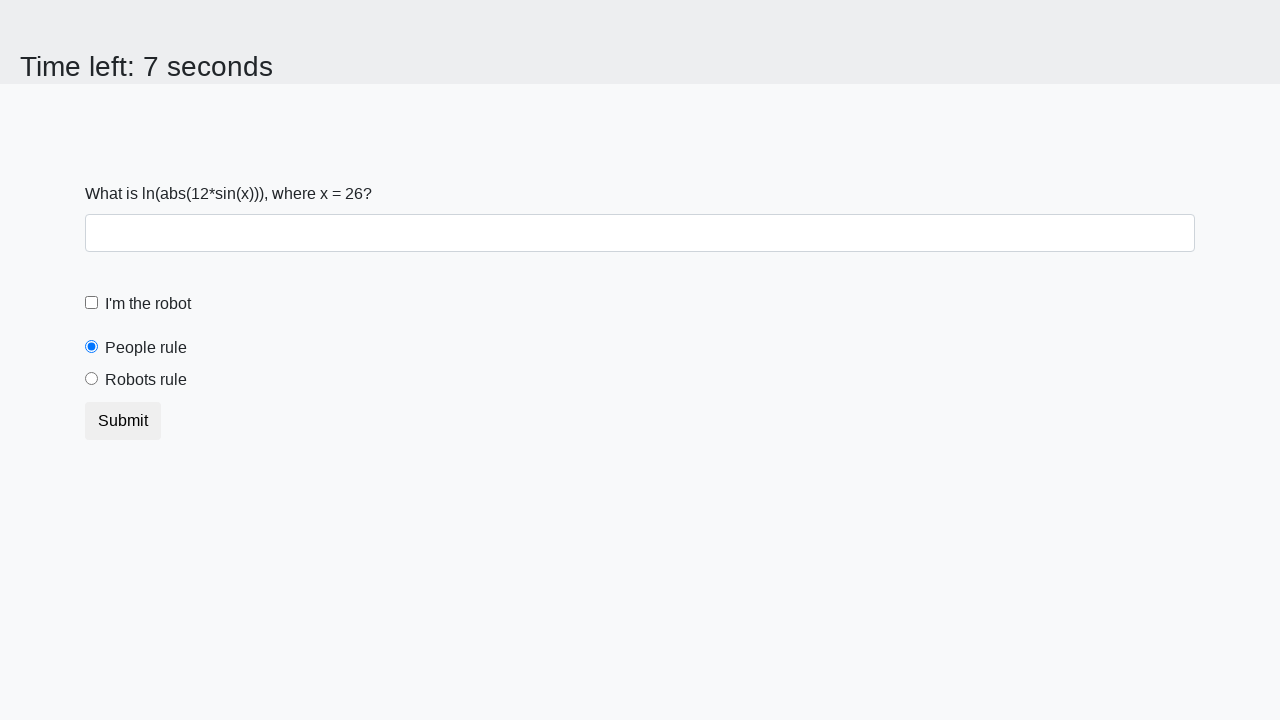

Retrieved x value from the page
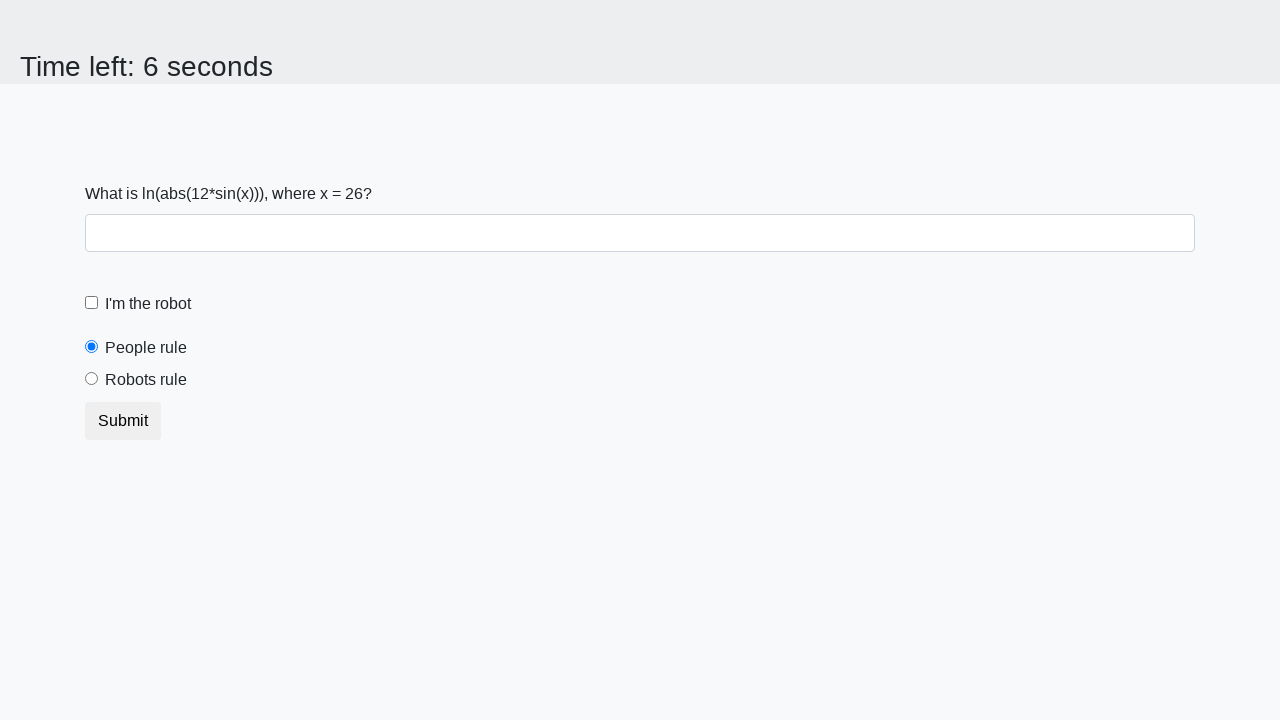

Calculated answer using formula: 2.2138305327161727
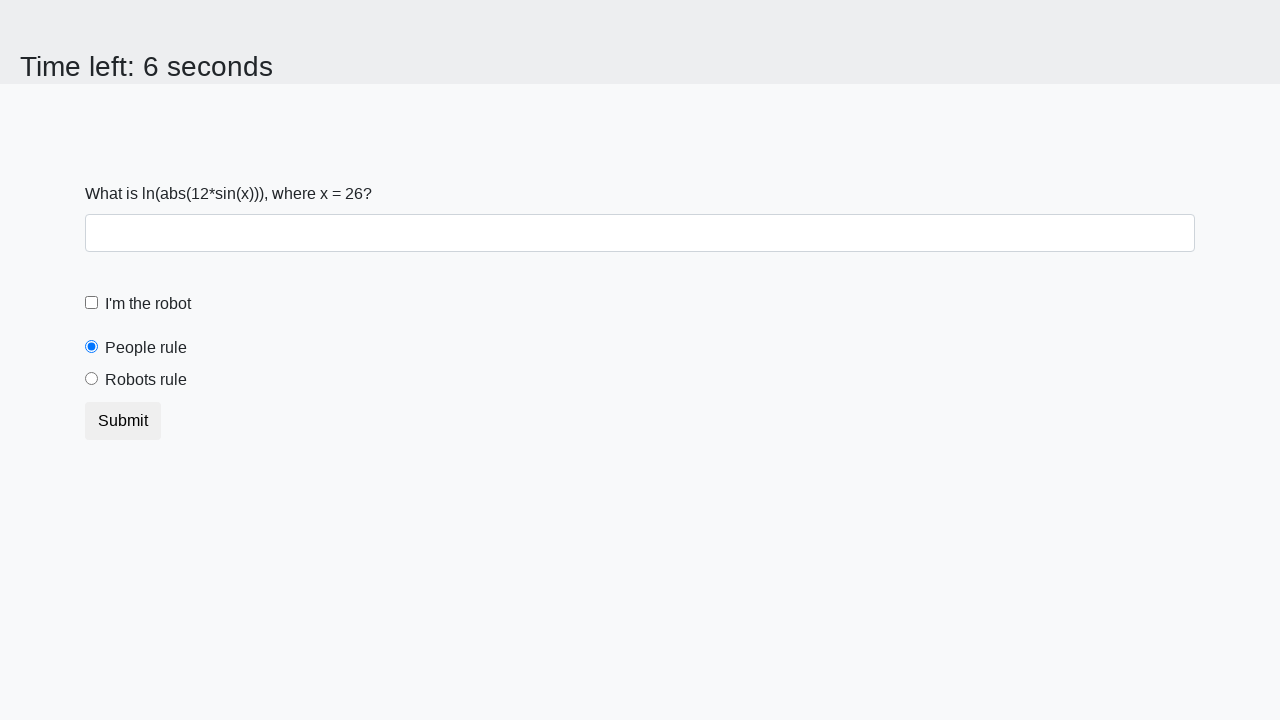

Filled answer field with calculated value on #answer
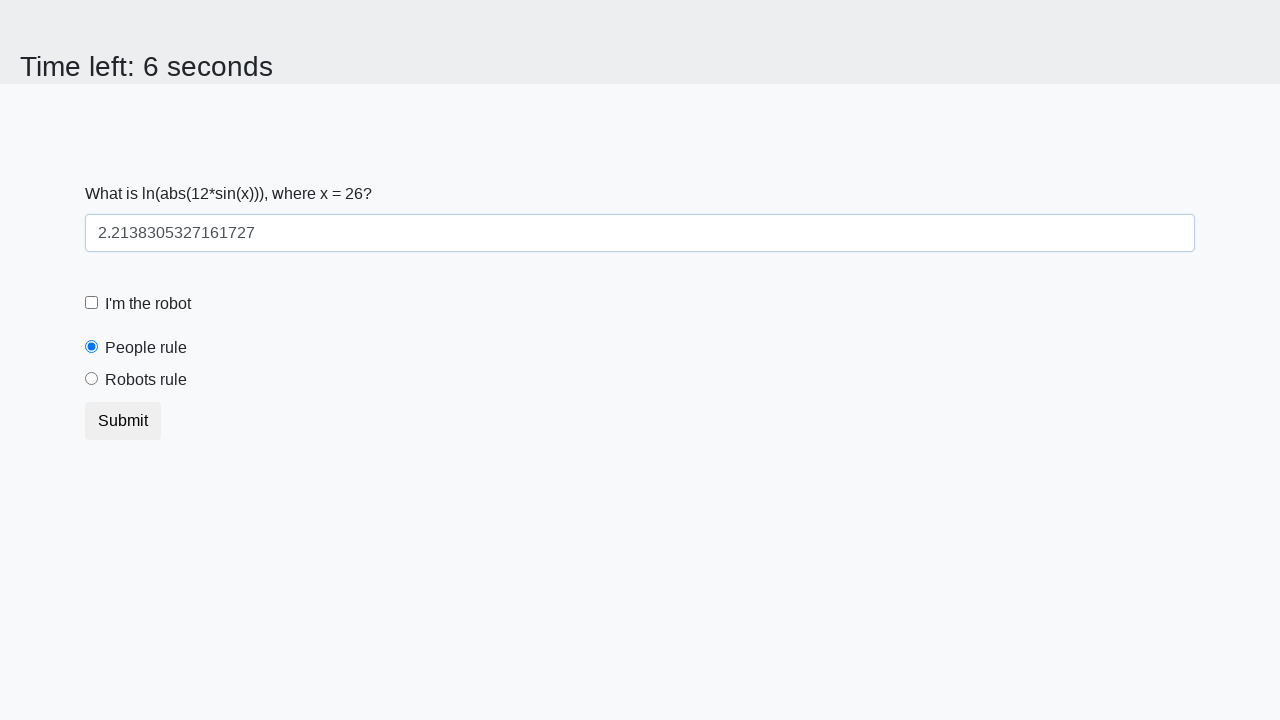

Checked the robot checkbox at (92, 303) on #robotCheckbox
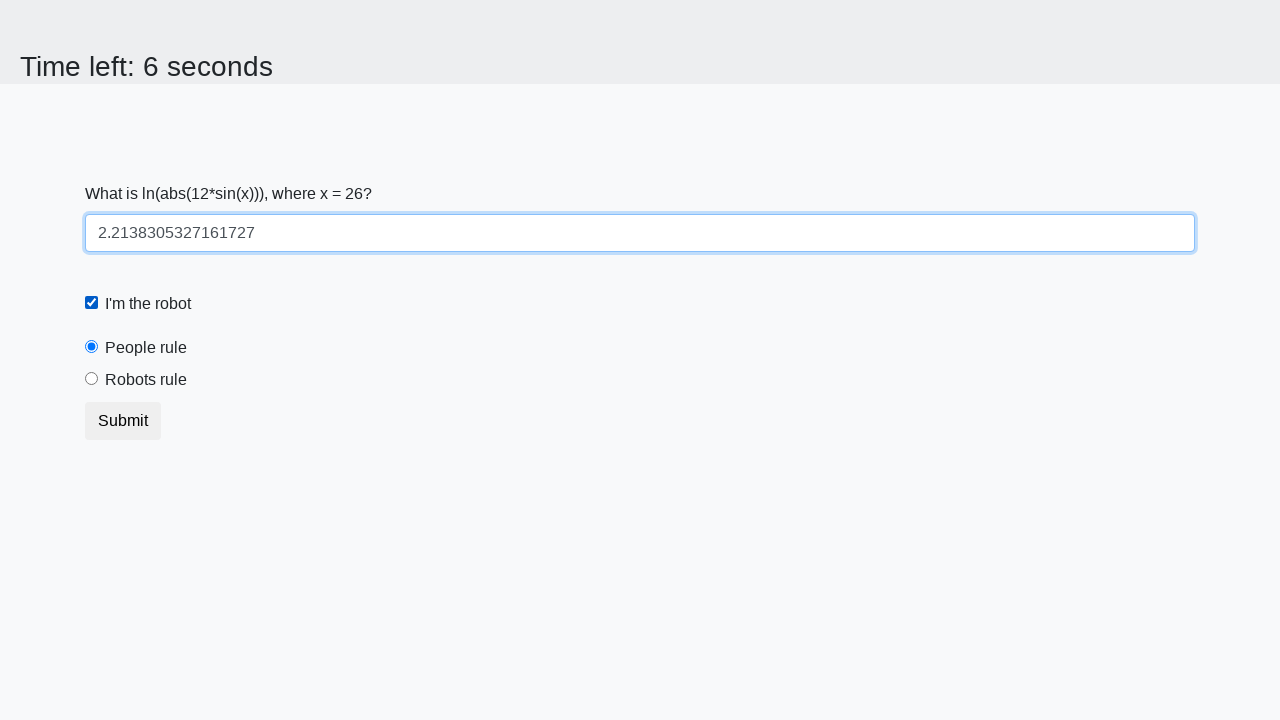

Selected the robots rule radio button at (92, 379) on #robotsRule
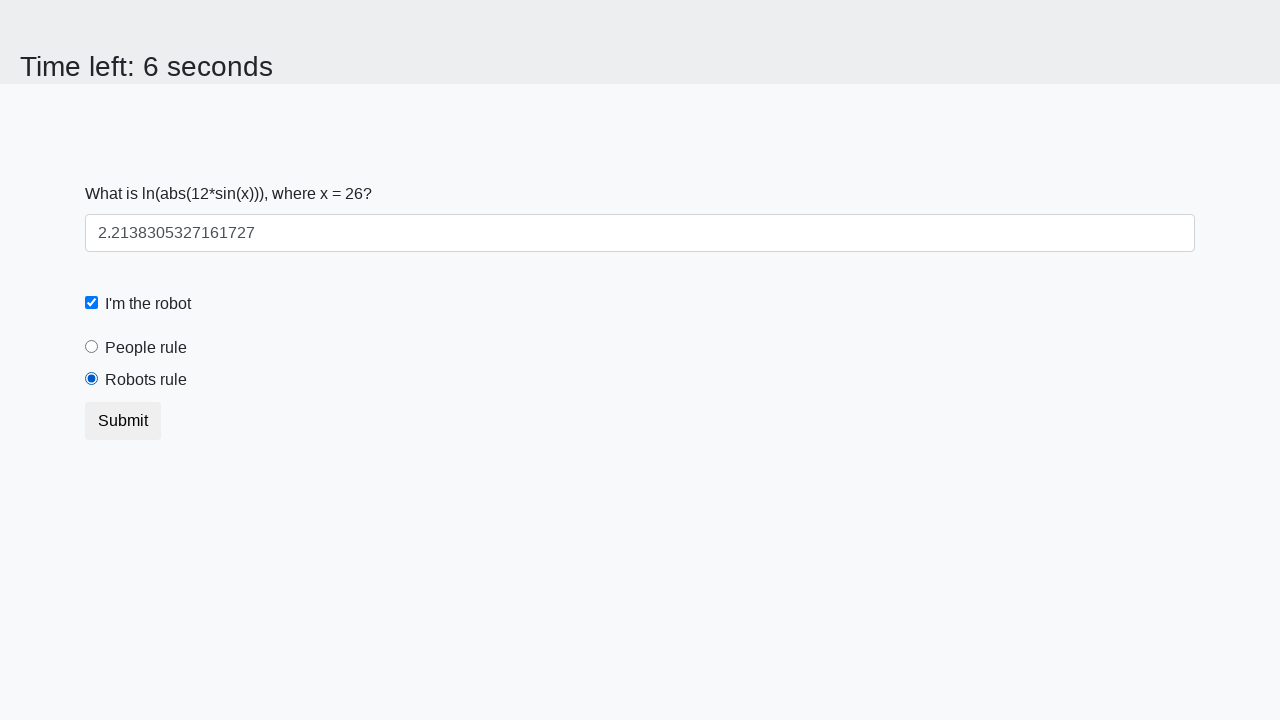

Clicked the submit button at (123, 421) on .btn.btn-default
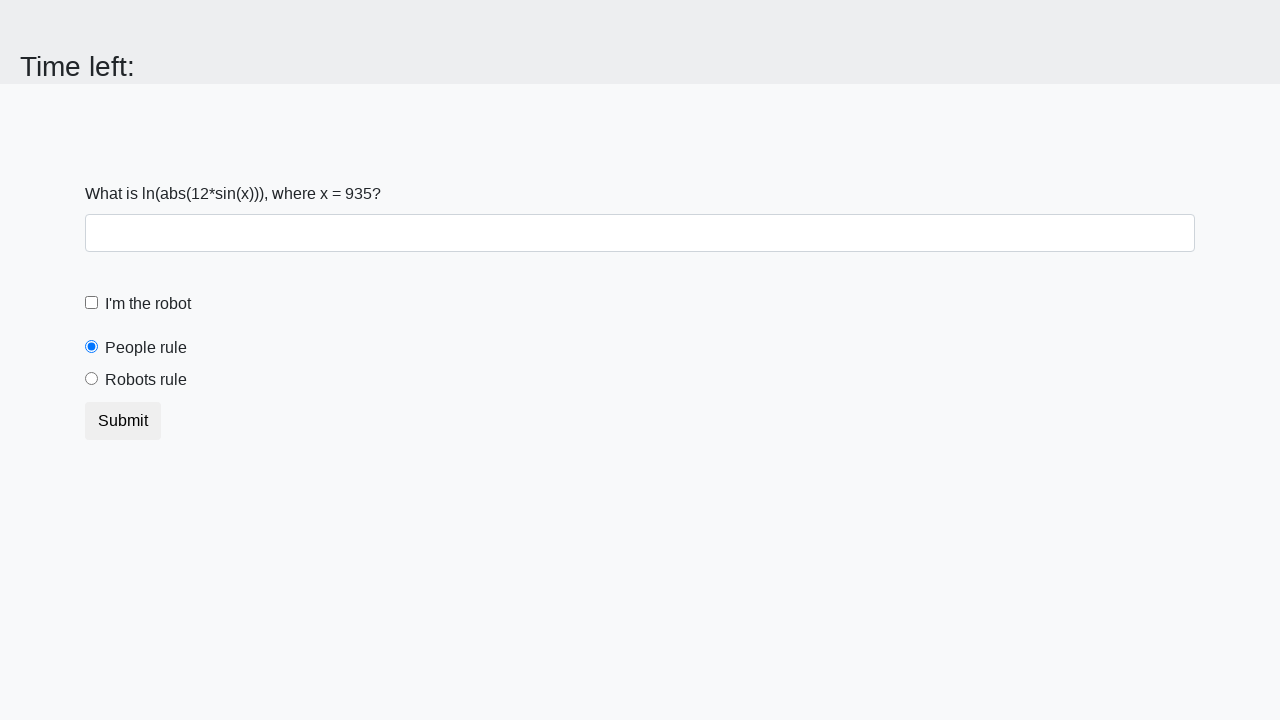

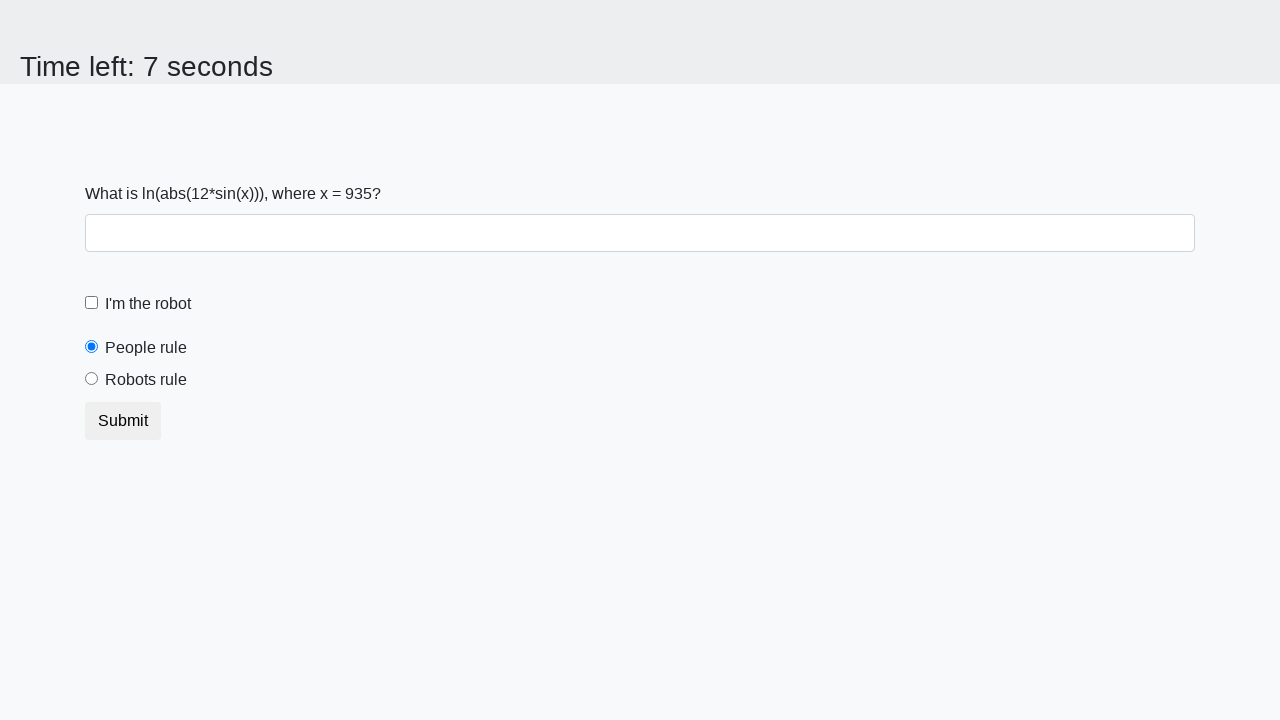